Tests dynamic page elements including a button that becomes enabled after a delay and a button that changes color over time

Starting URL: https://demoqa.com/dynamic-properties

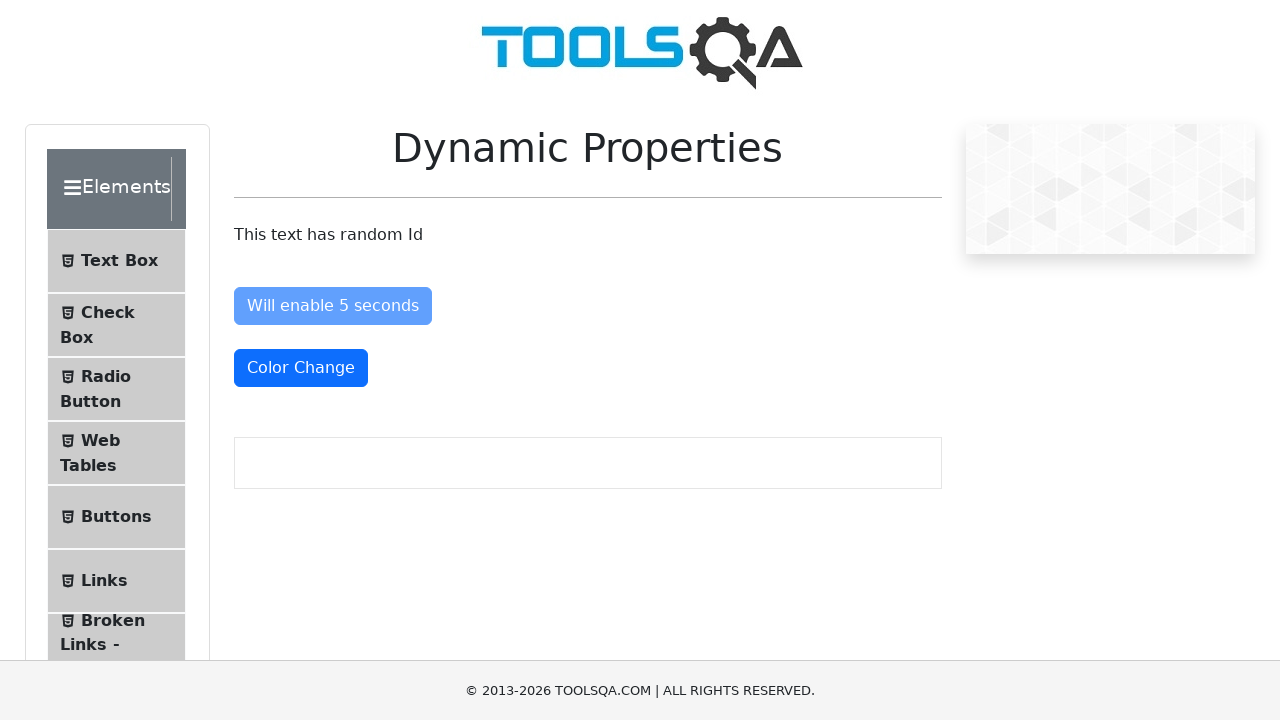

Waited for page to fully load (networkidle state)
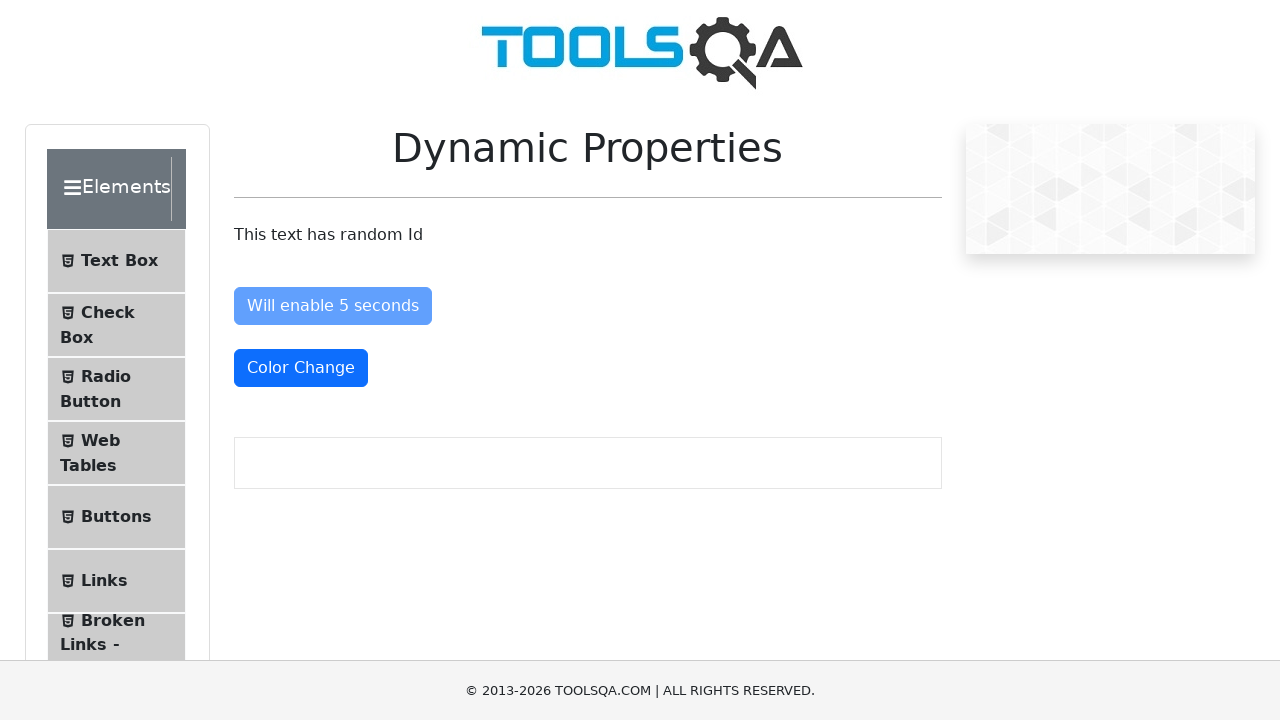

Located the 'Enable After' button element
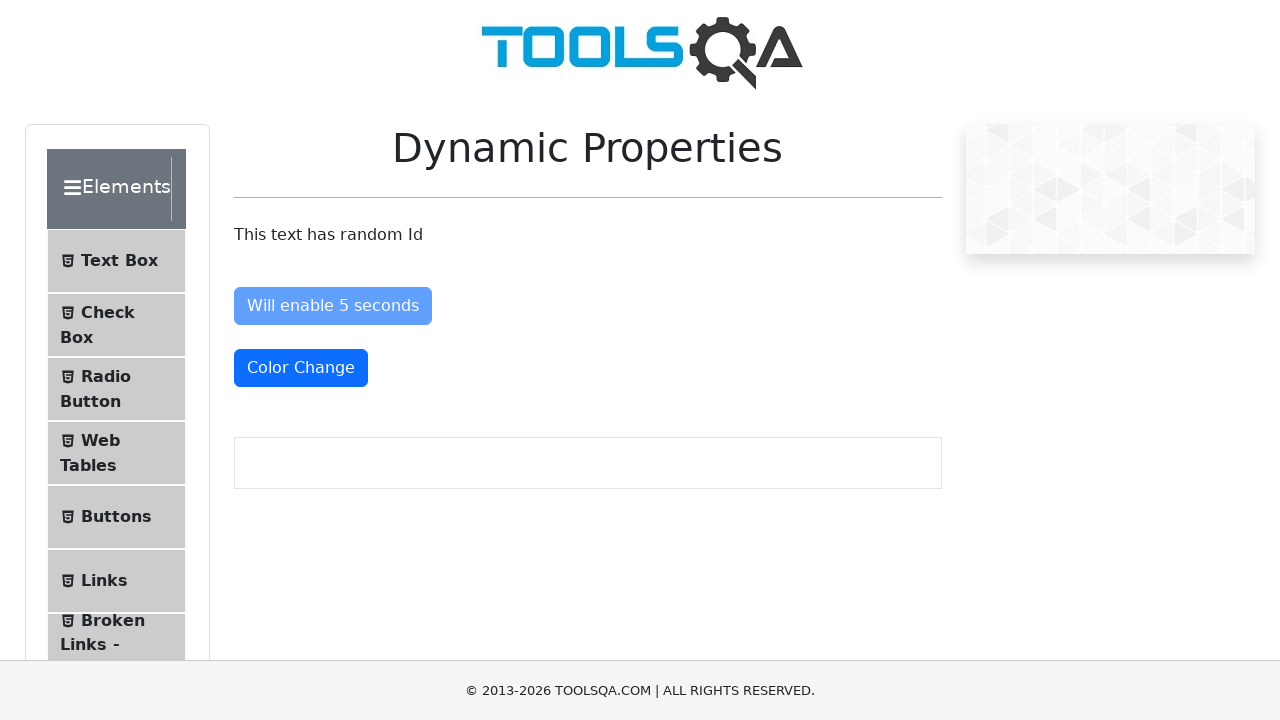

Verified that 'Enable After' button is initially disabled
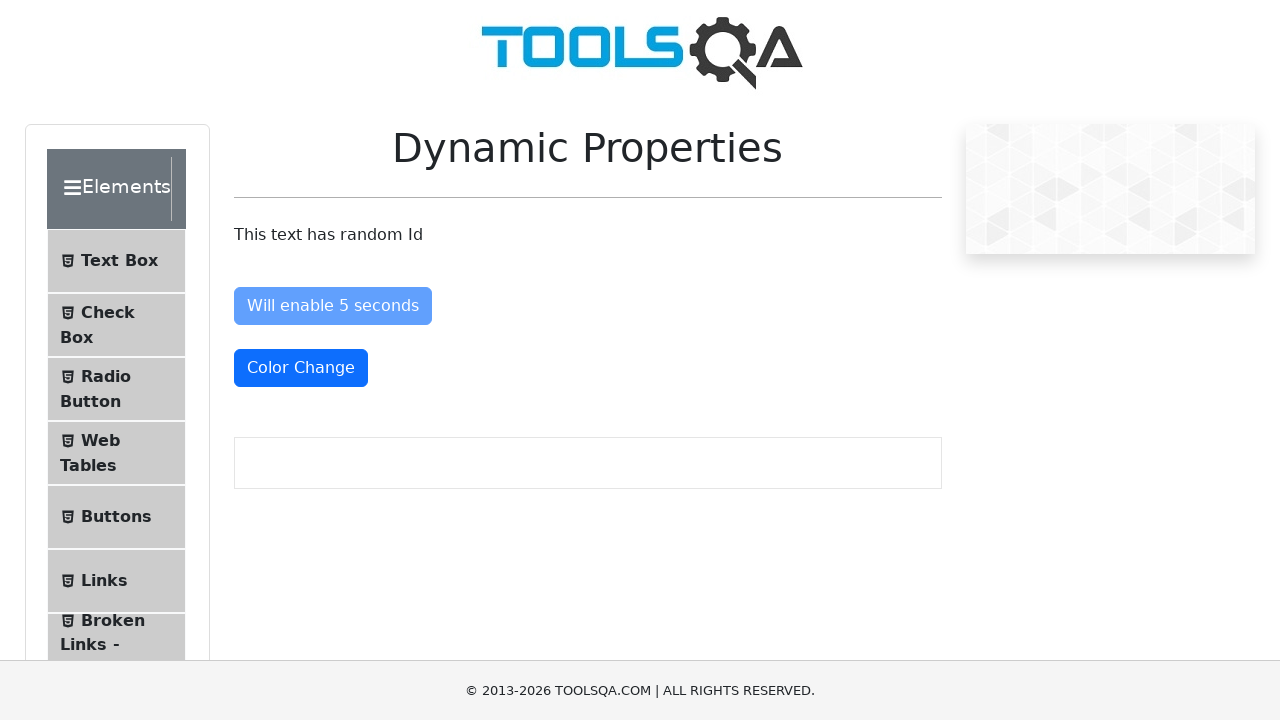

Waited for 'Enable After' button to be attached to DOM
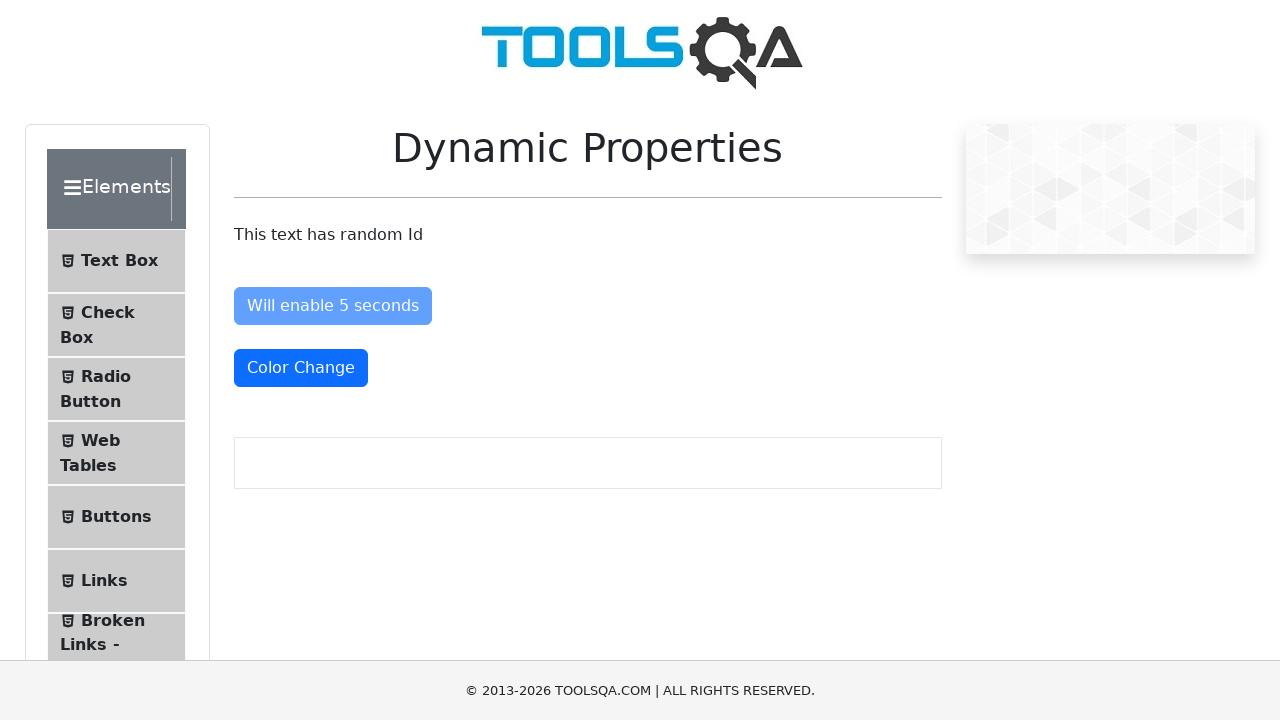

Waited for 'Enable After' button to become enabled (approximately 5 seconds delay)
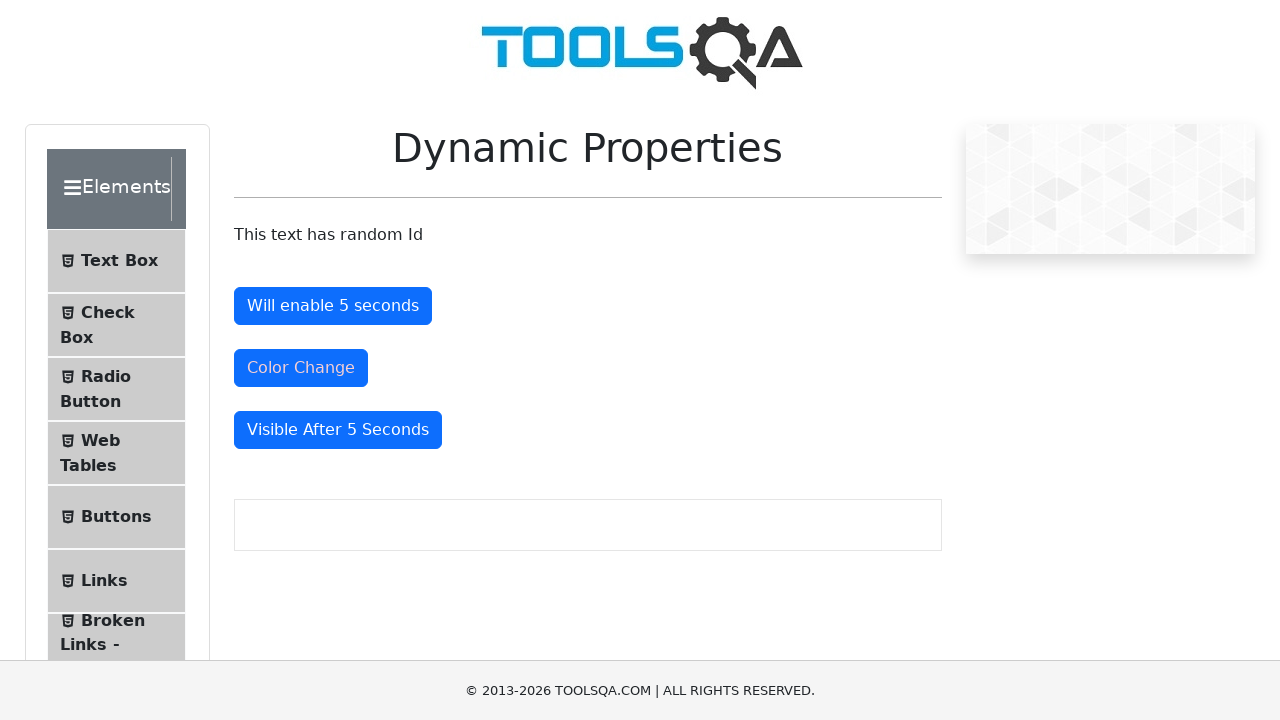

Located the 'Color Change' button element
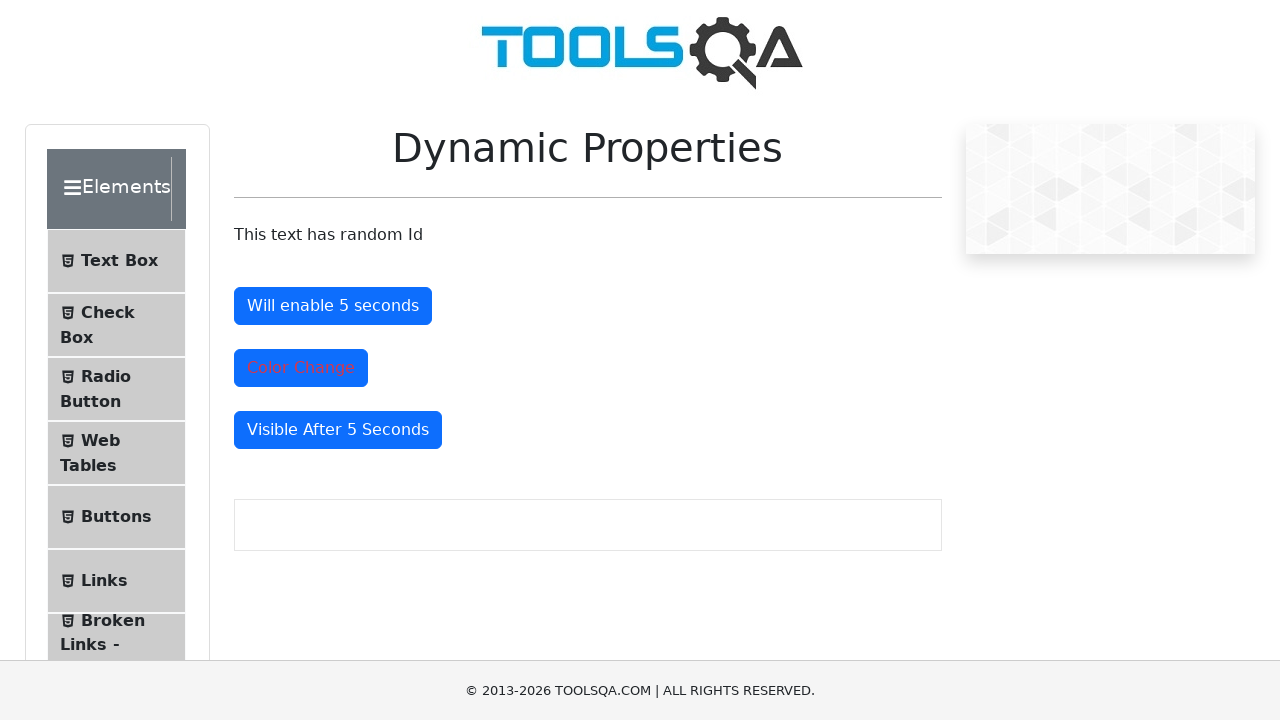

Waited for 'Color Change' button to be visible
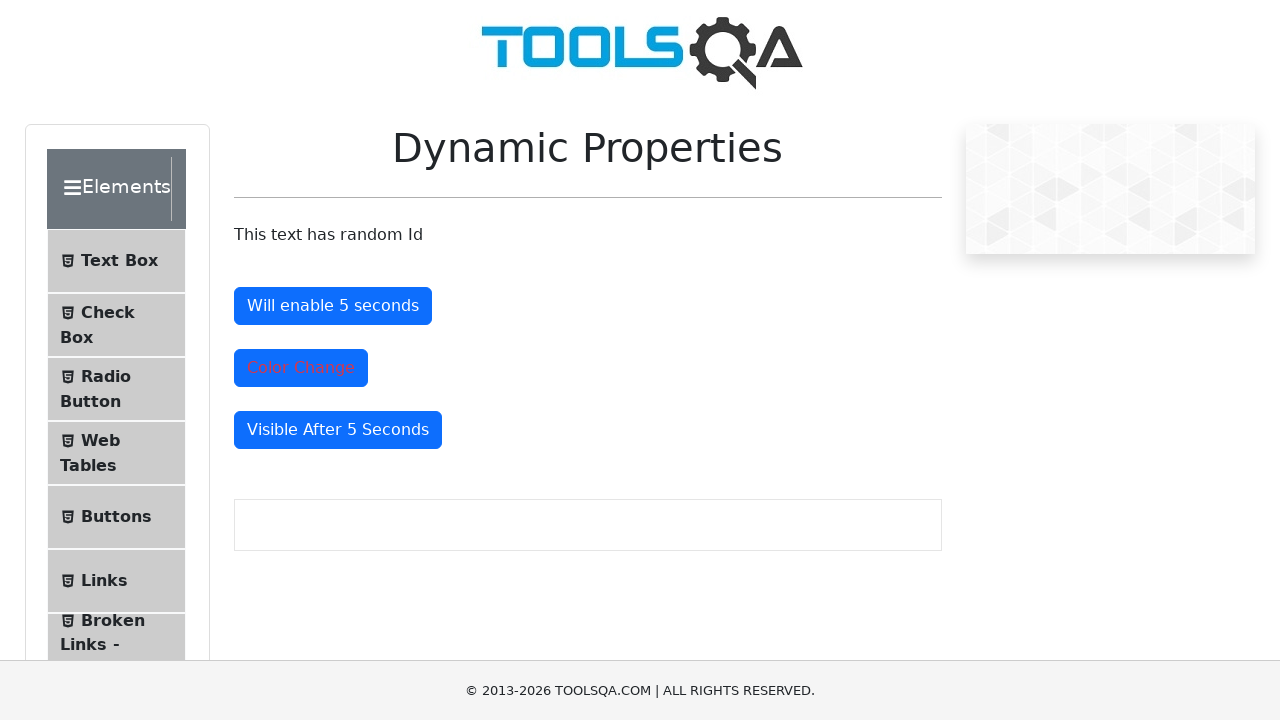

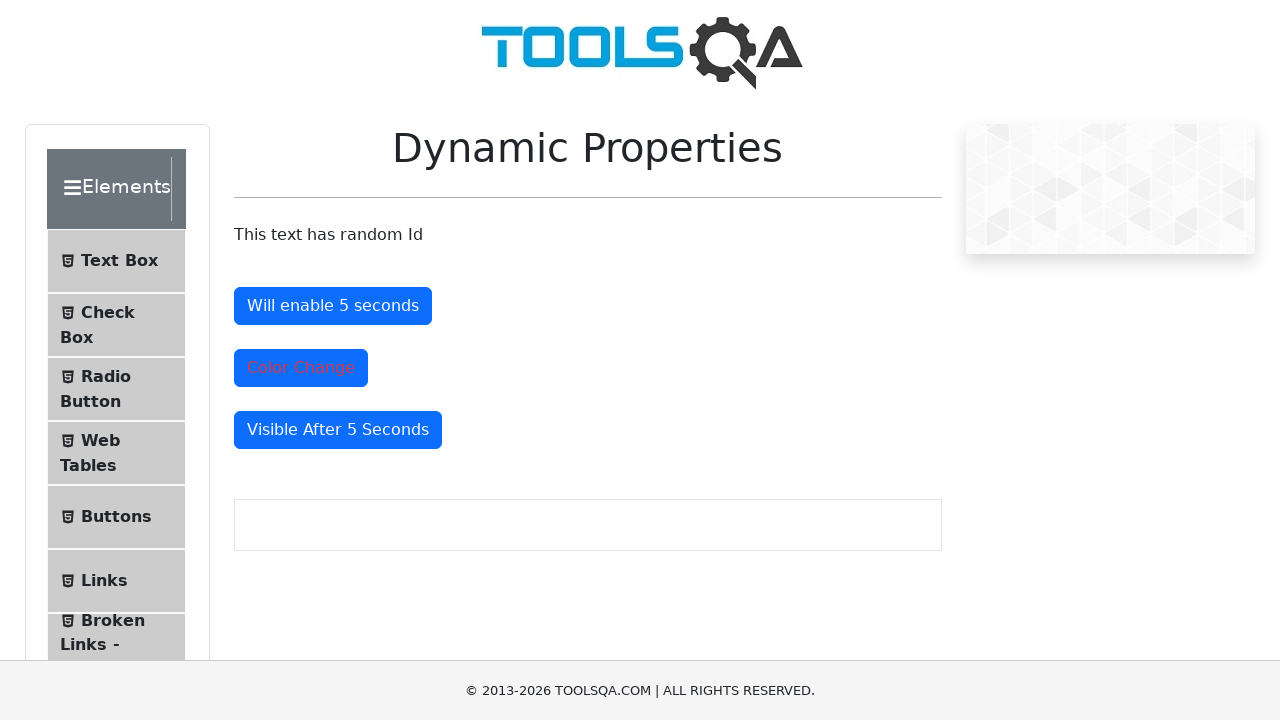